Tests double-click functionality on W3Schools tryit editor by entering text in a field and double-clicking a button to copy the text to another field

Starting URL: https://www.w3schools.com/tags/tryit.asp?filename=tryhtml5_ev_ondblclick3

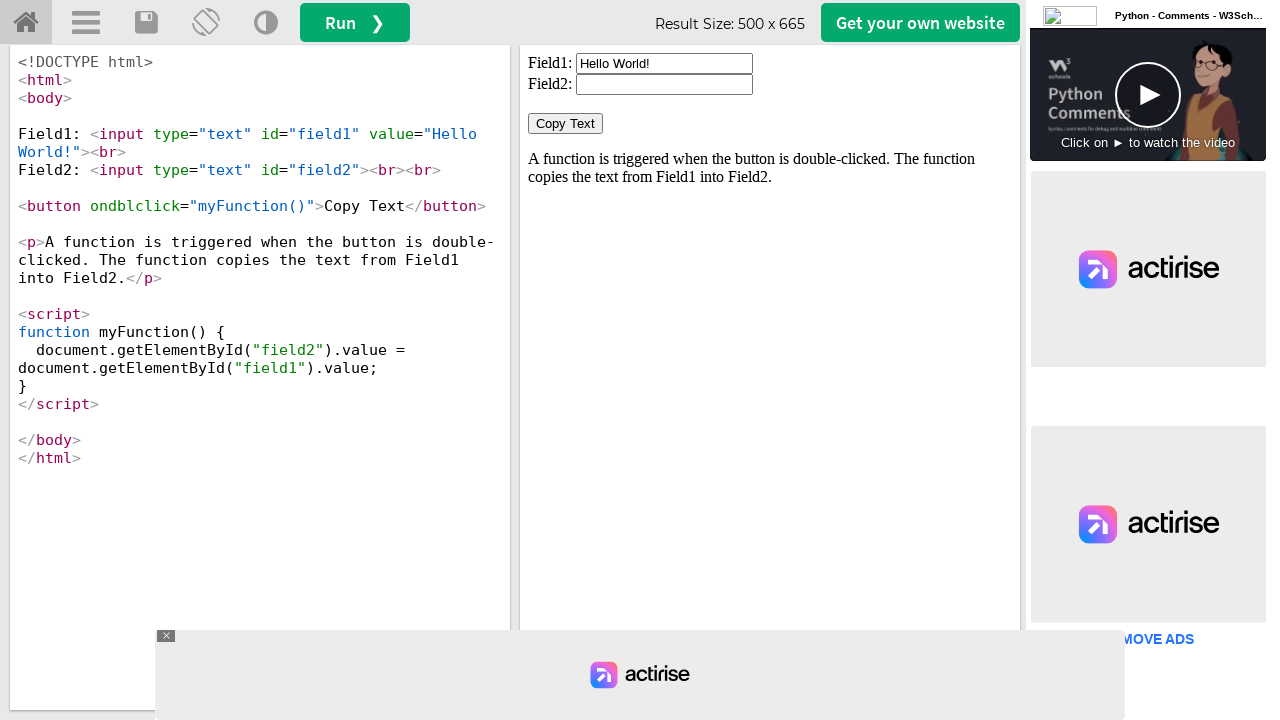

Located iframe#iframeResult containing the interactive demo
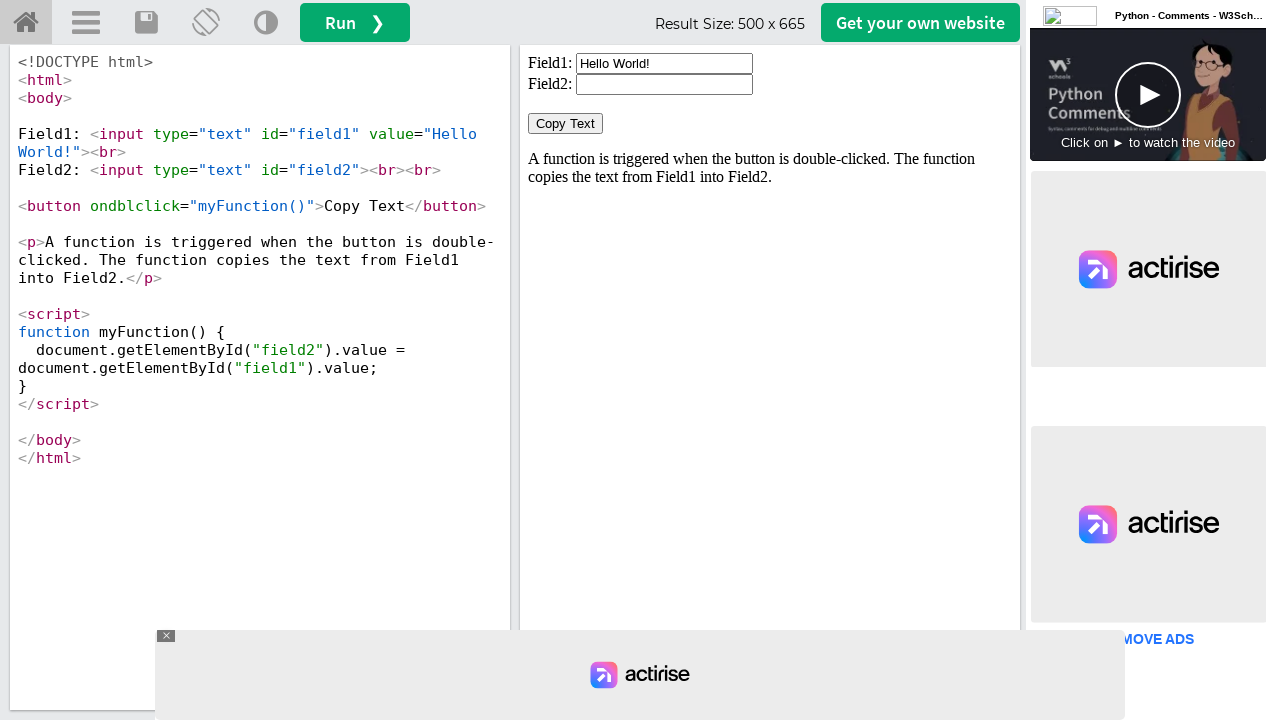

Cleared the first input field (field1) on iframe#iframeResult >> nth=0 >> internal:control=enter-frame >> xpath=//input[@i
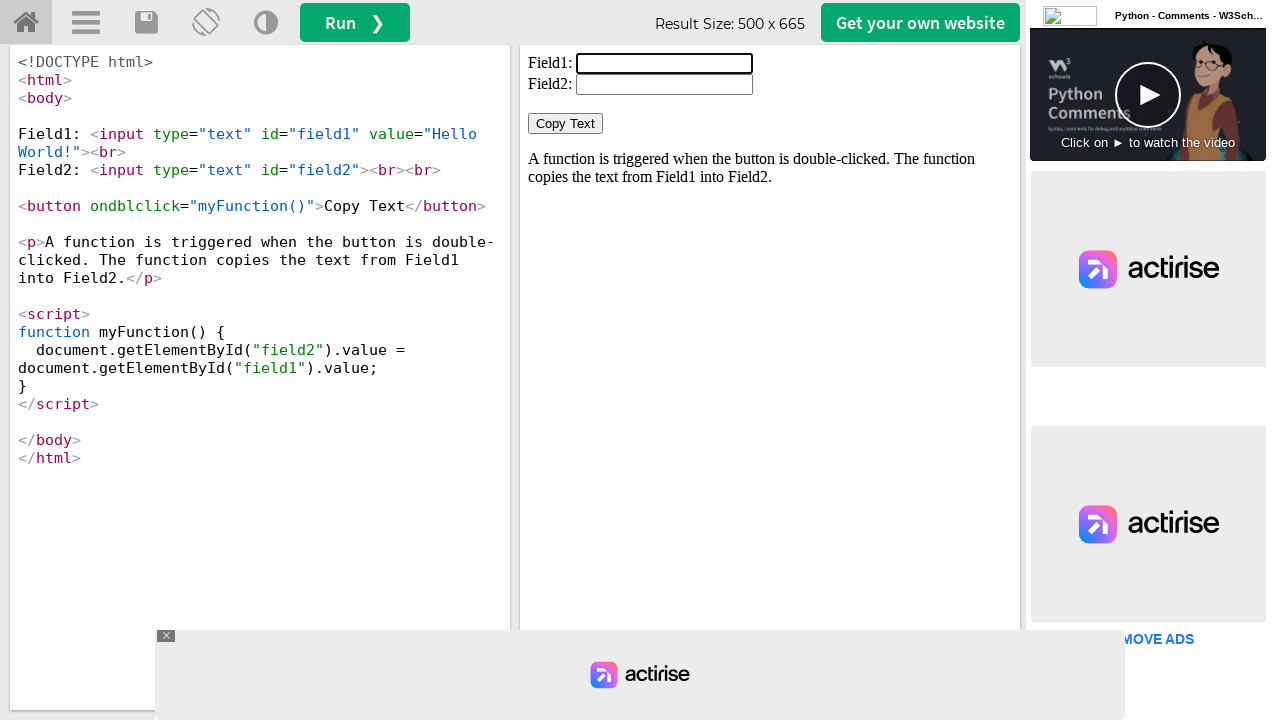

Filled the first input field with 'Welcome' on iframe#iframeResult >> nth=0 >> internal:control=enter-frame >> xpath=//input[@i
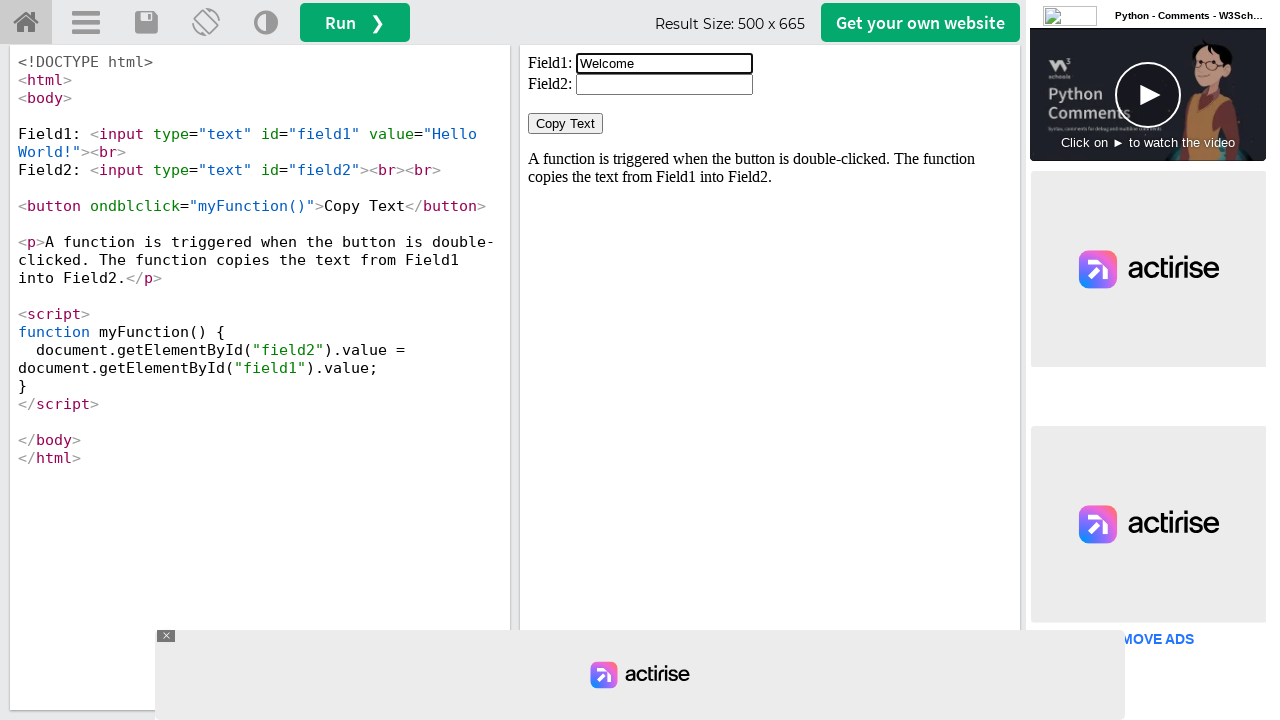

Double-clicked the 'Copy Text' button at (566, 124) on iframe#iframeResult >> nth=0 >> internal:control=enter-frame >> xpath=//button[n
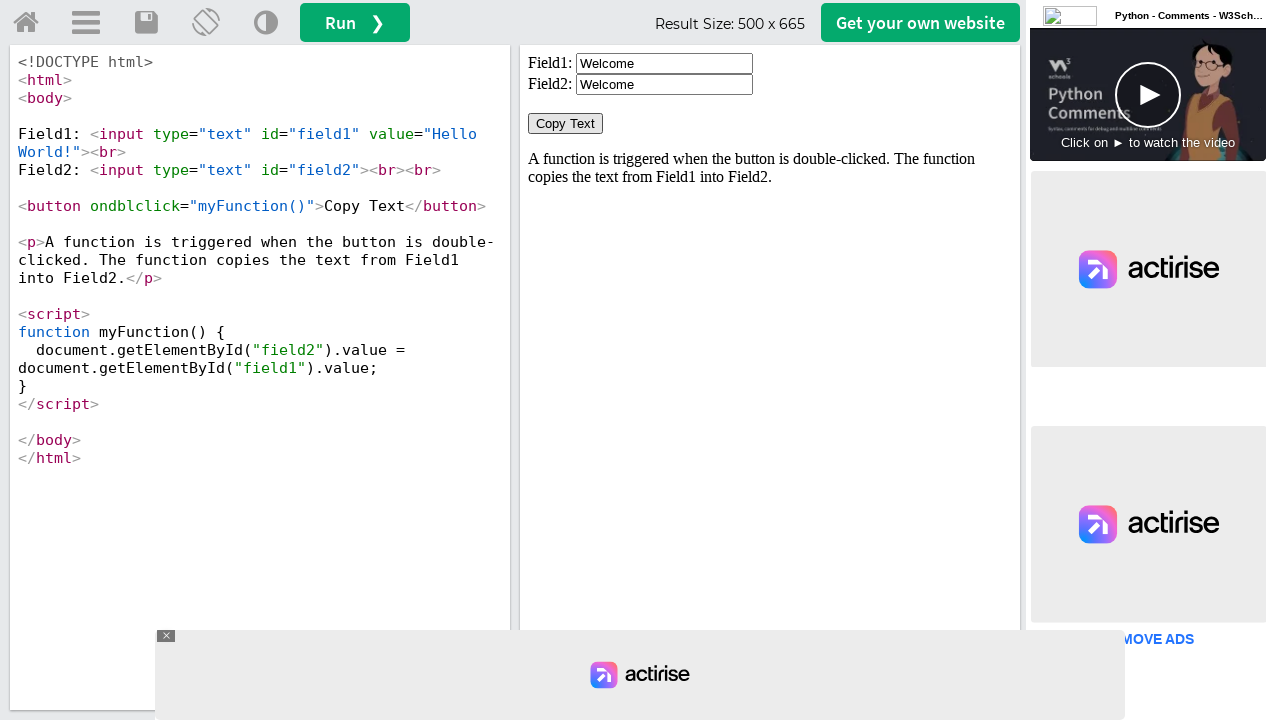

Retrieved the value from the second input field (field2)
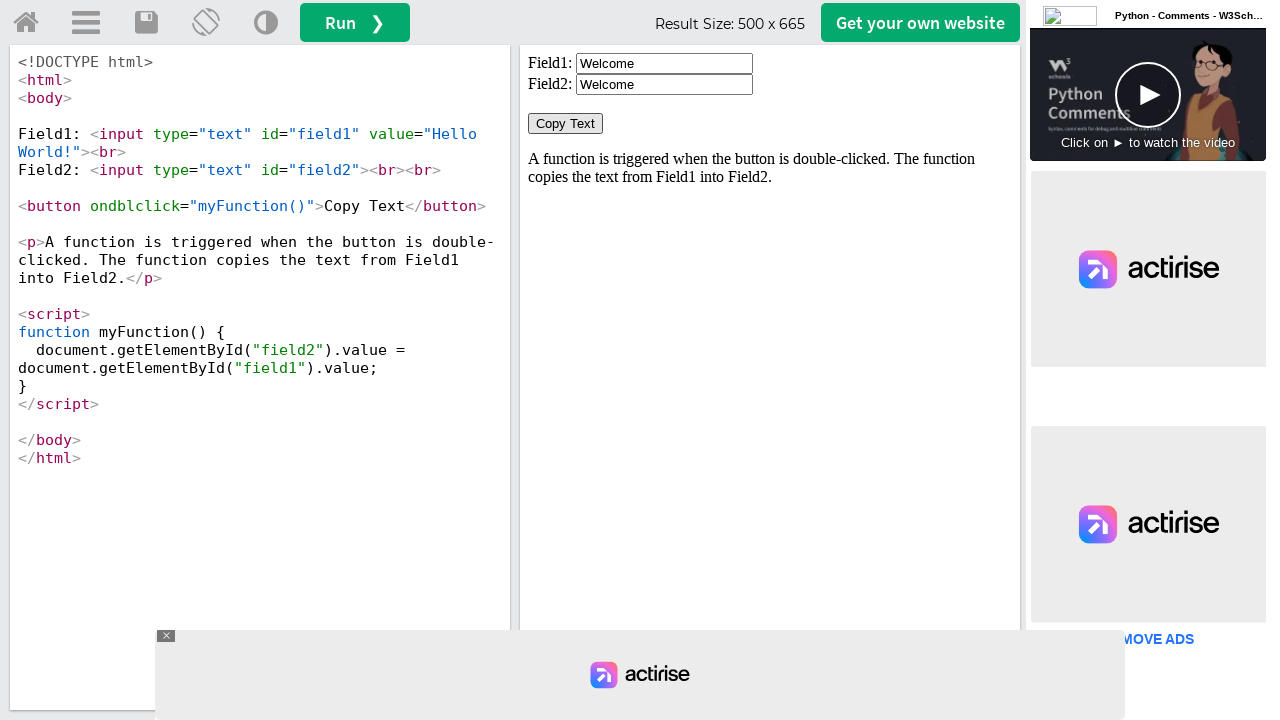

Verified that 'Welcome' was successfully copied to field2
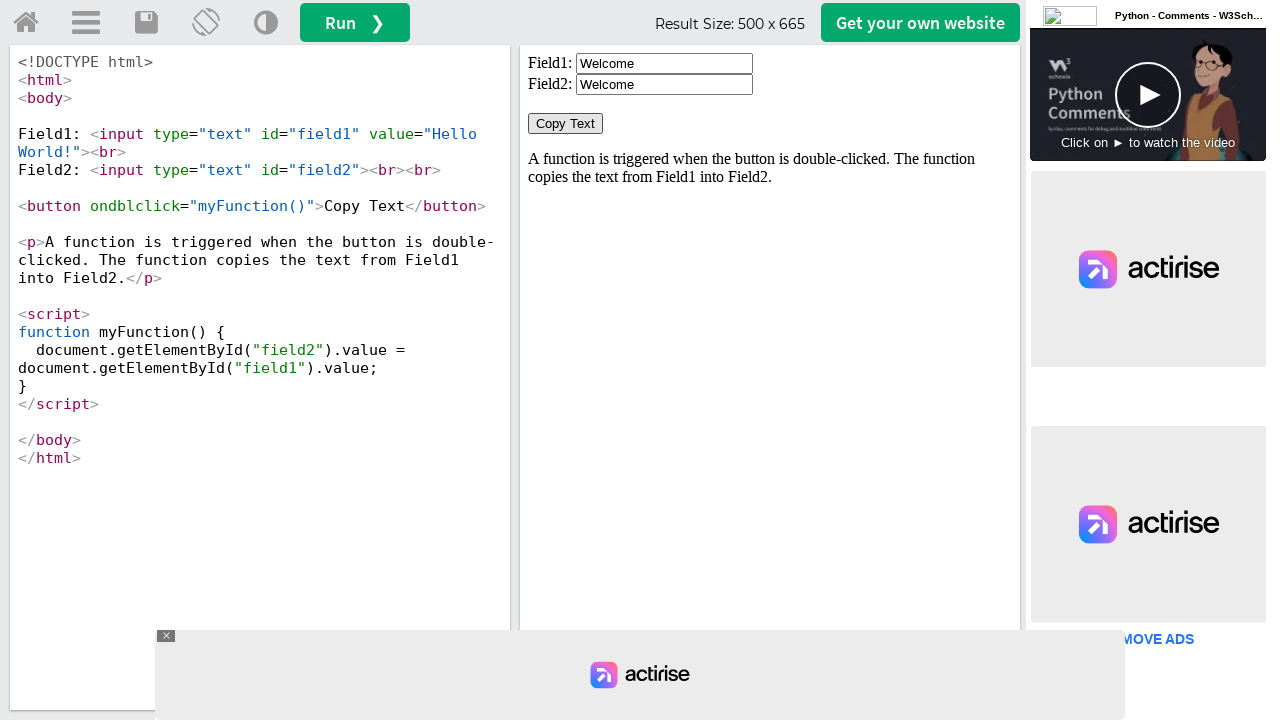

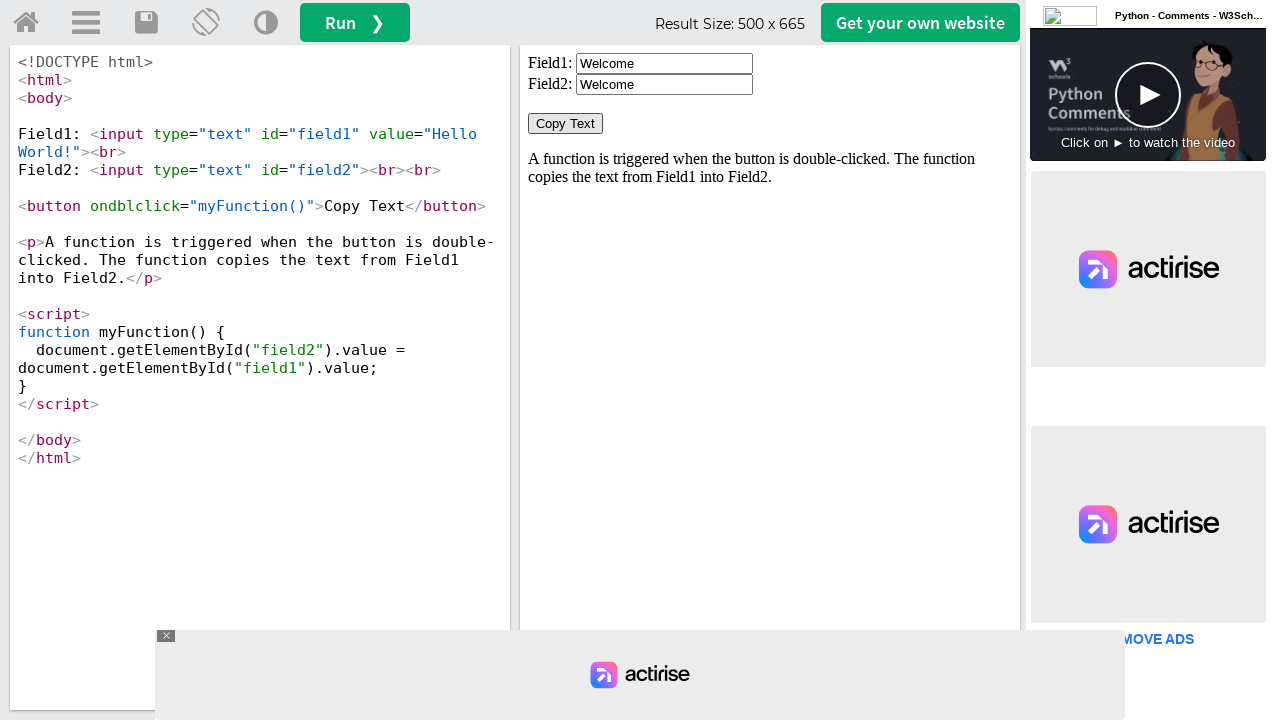